Tests the age form by entering a name and age, submitting the form, and verifying the result message

Starting URL: https://kristinek.github.io/site/examples/age.html

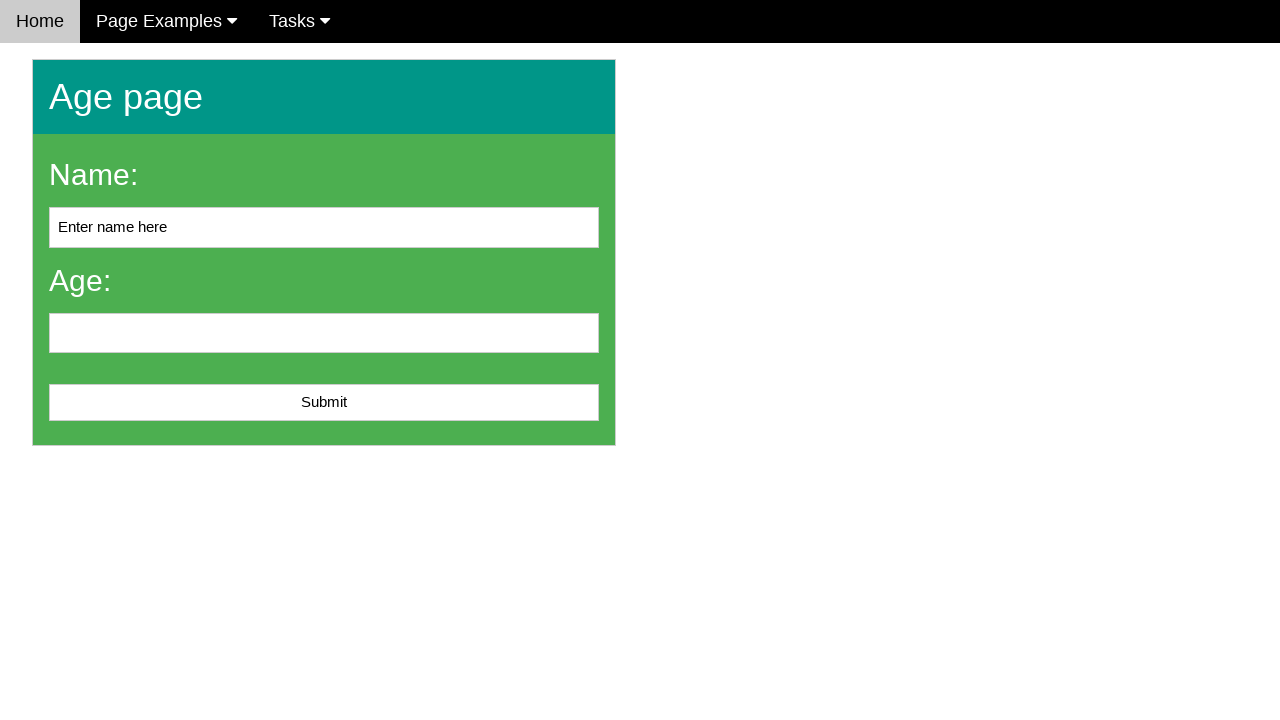

Navigated to age form page
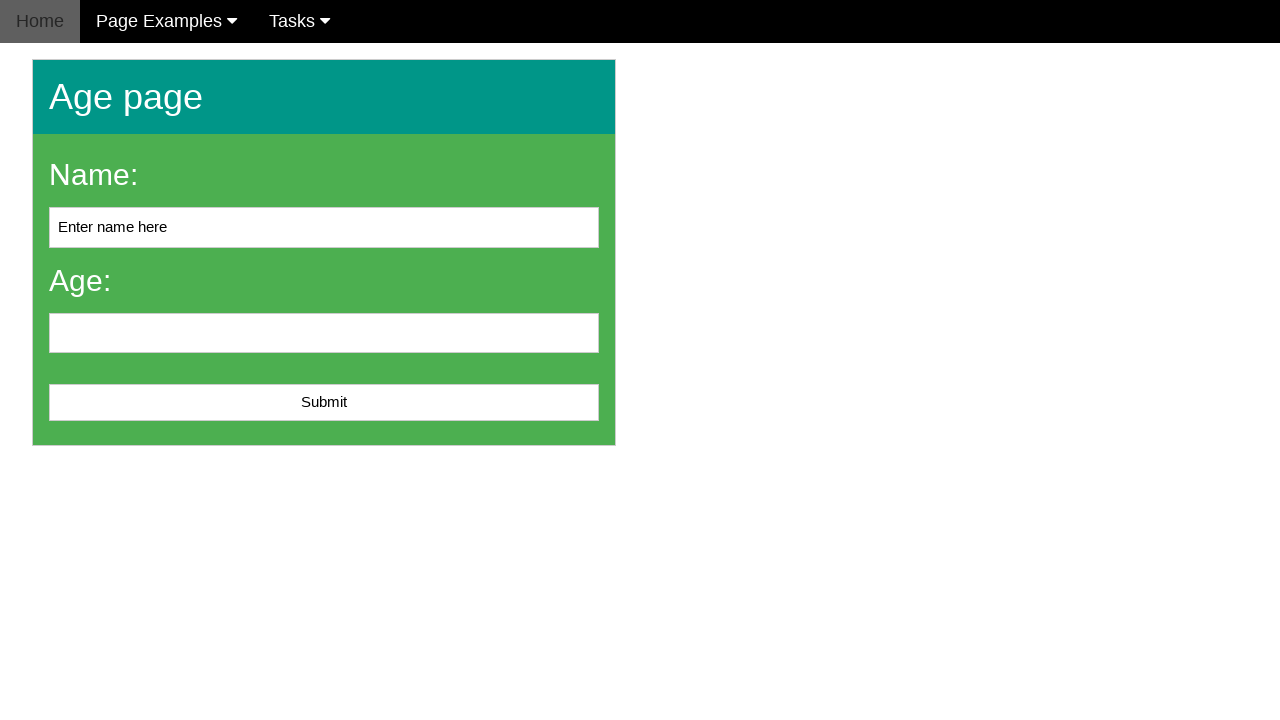

Filled name field with 'John Doe' on #name
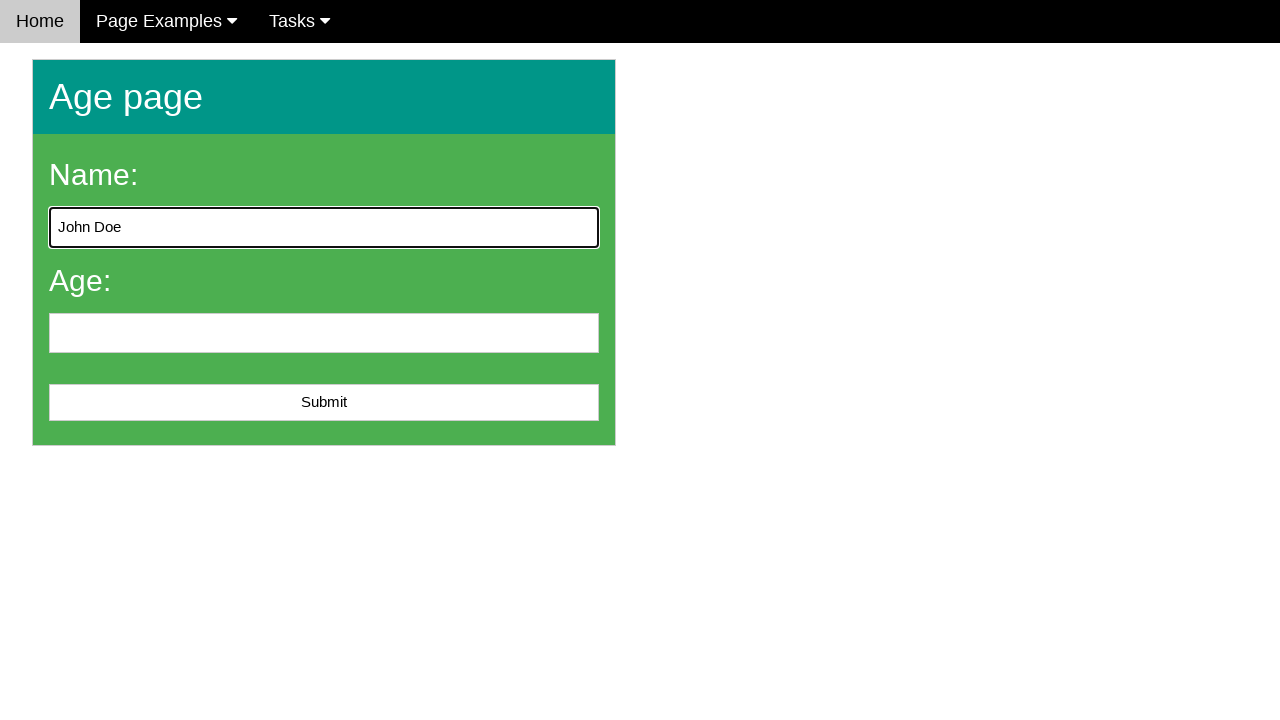

Filled age field with '25' on input[name='age']
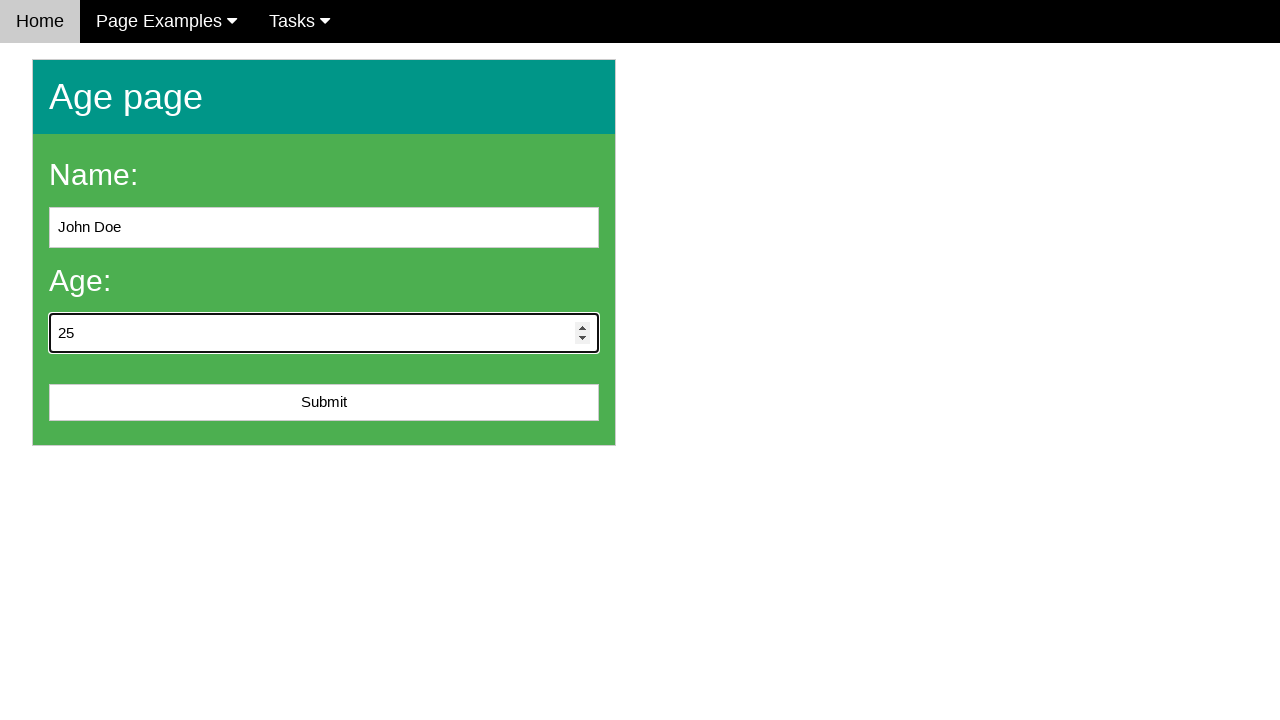

Clicked submit button to submit age form at (324, 403) on #submit
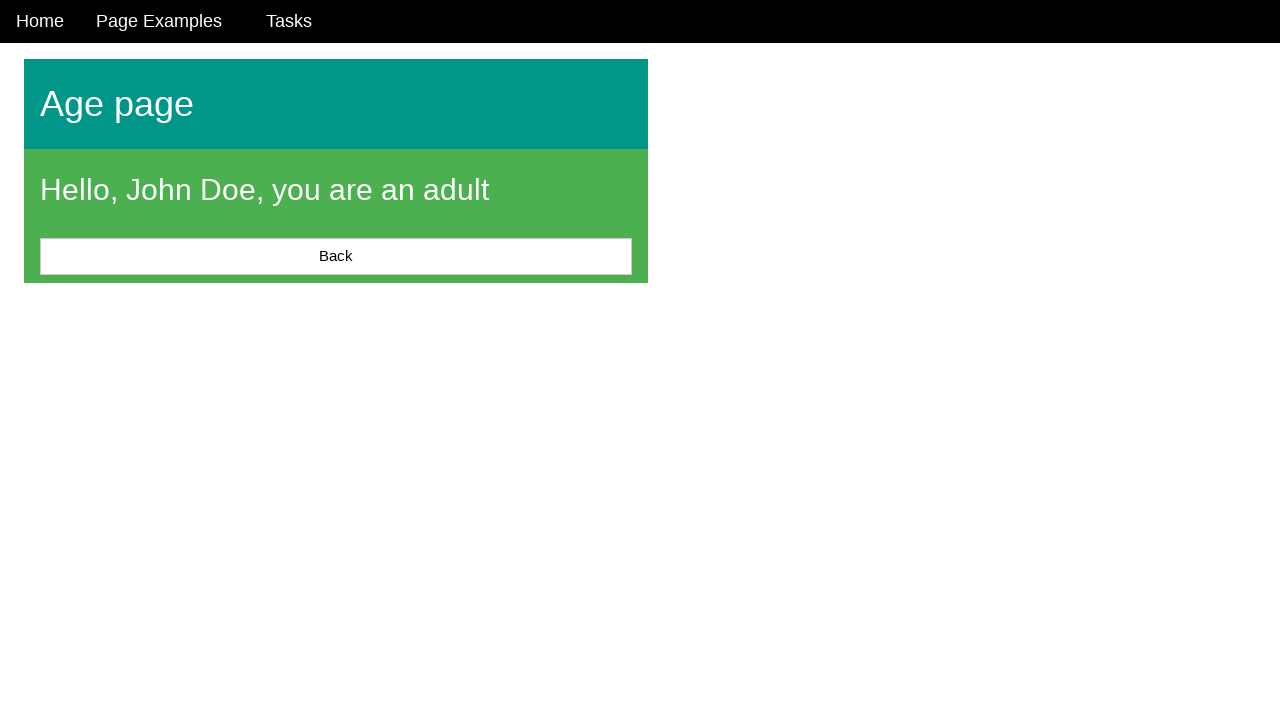

Result message element loaded
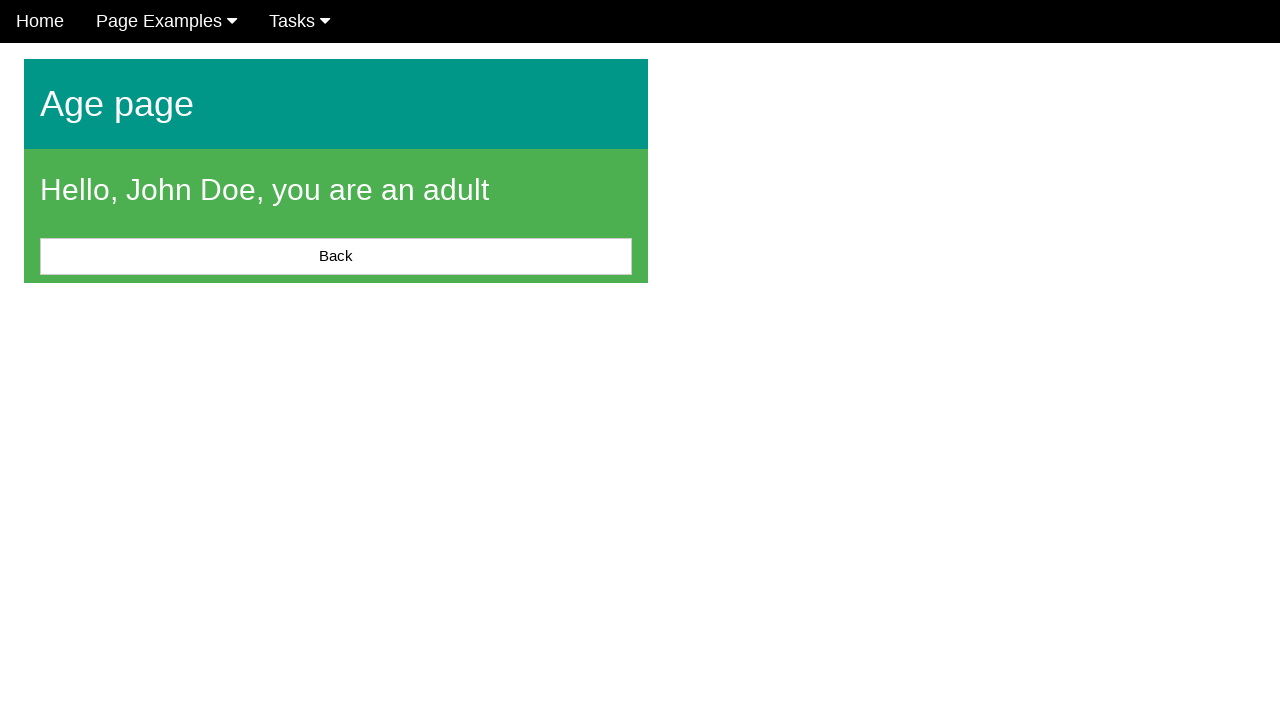

Verified result message is visible
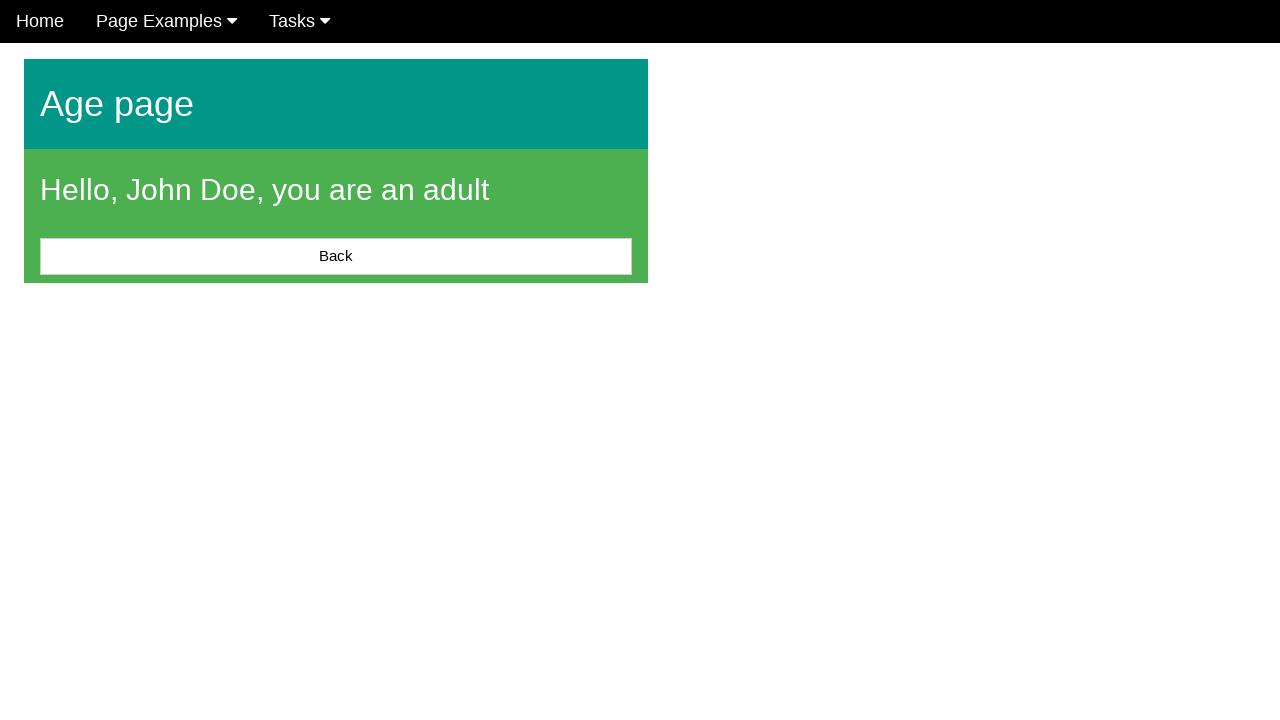

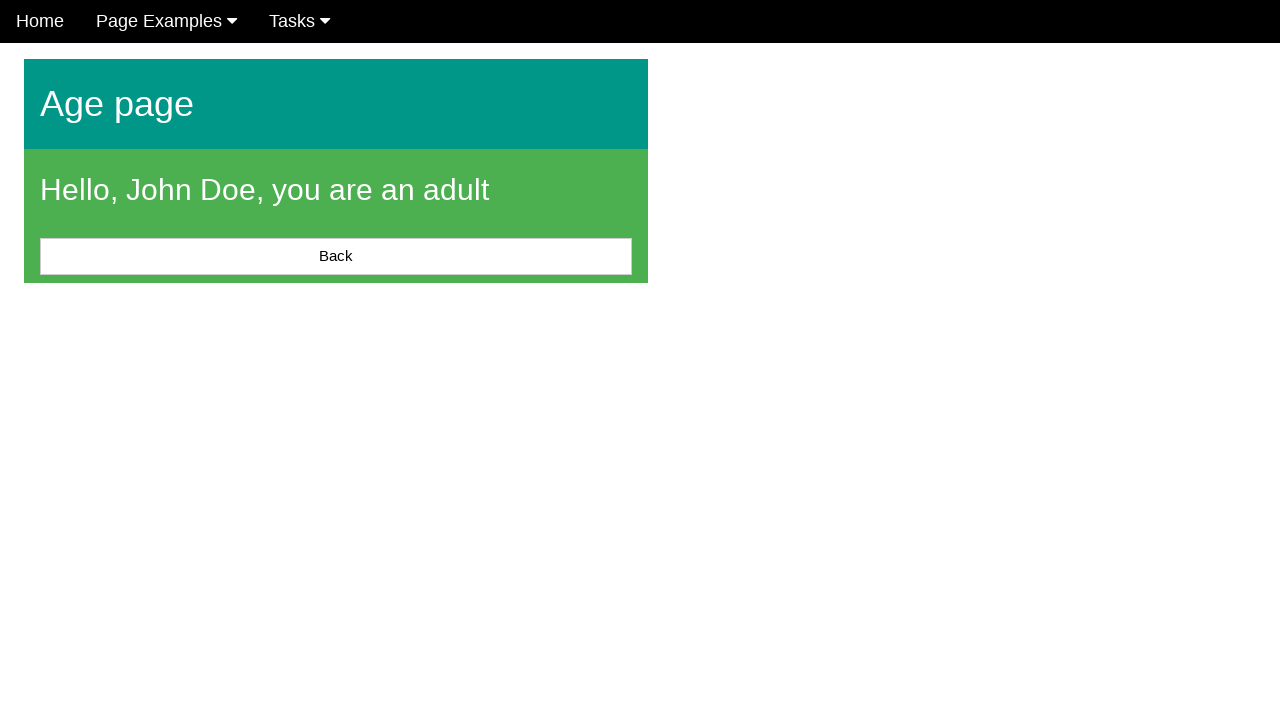